Tests an autocomplete field by typing partial text and selecting a country from the dropdown suggestions

Starting URL: https://rahulshettyacademy.com/AutomationPractice/

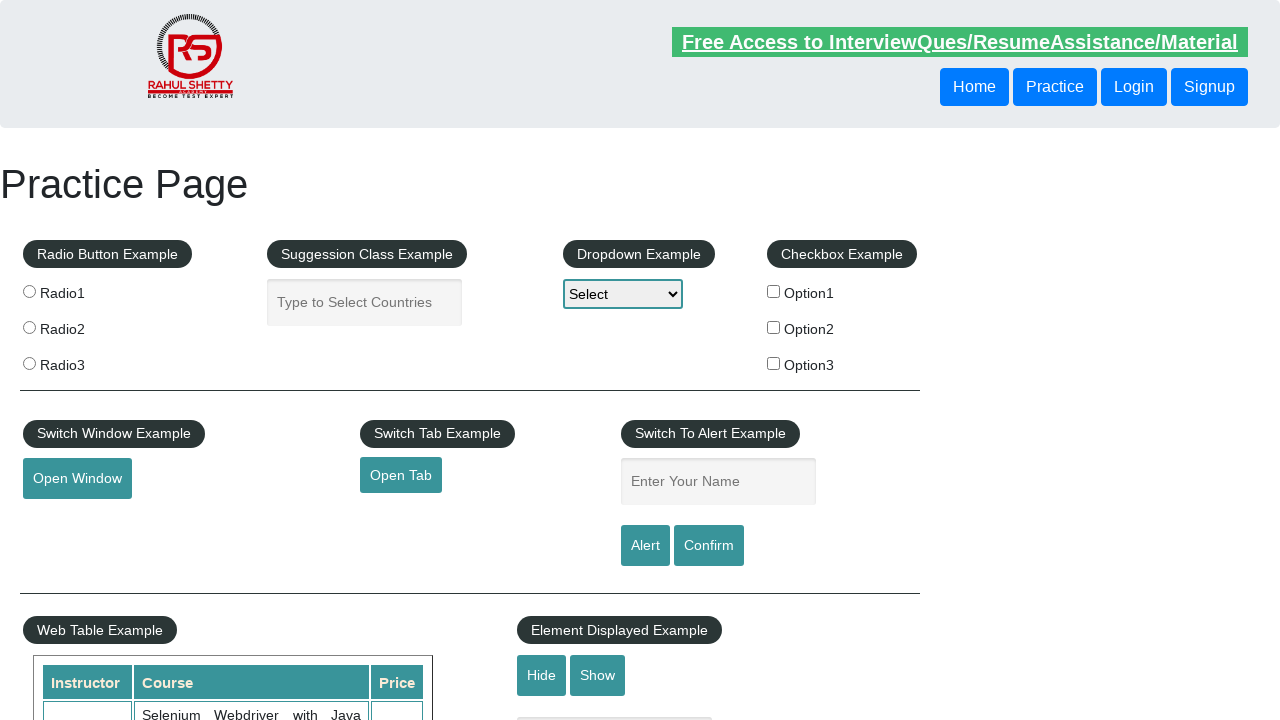

Typed 'pol' in autocomplete field on input[id='autocomplete']
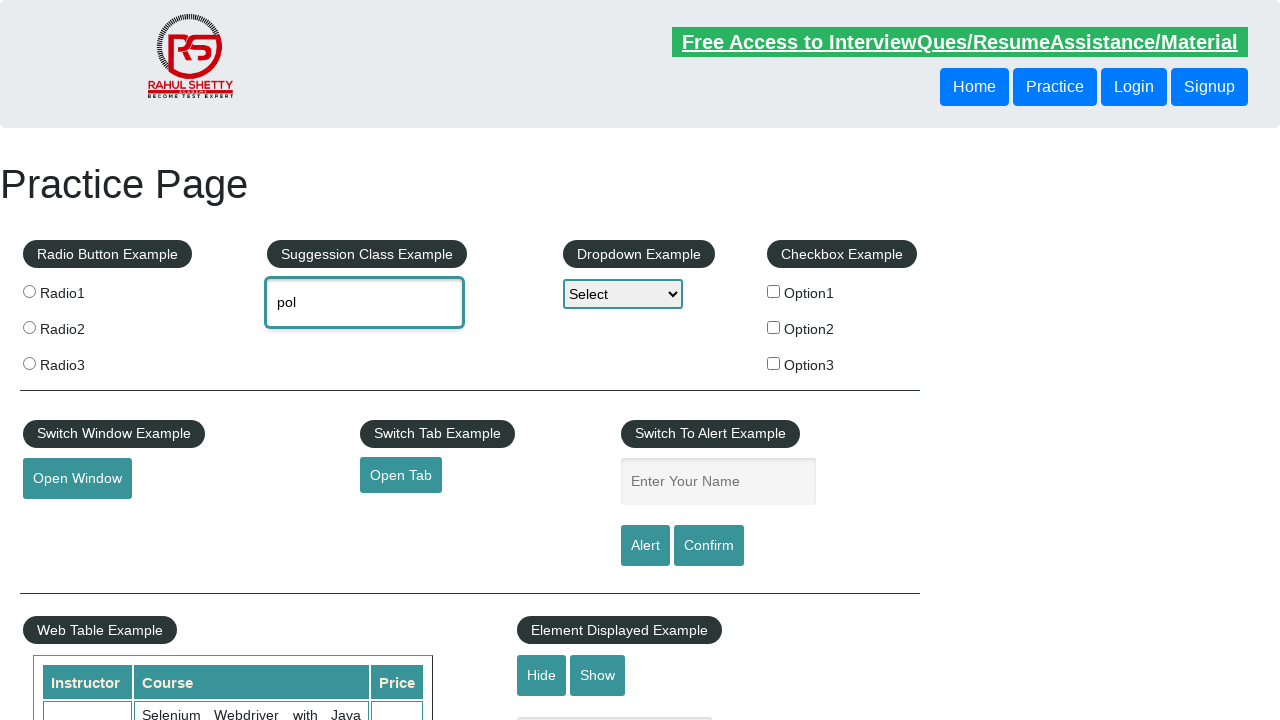

Autocomplete dropdown appeared with country suggestions
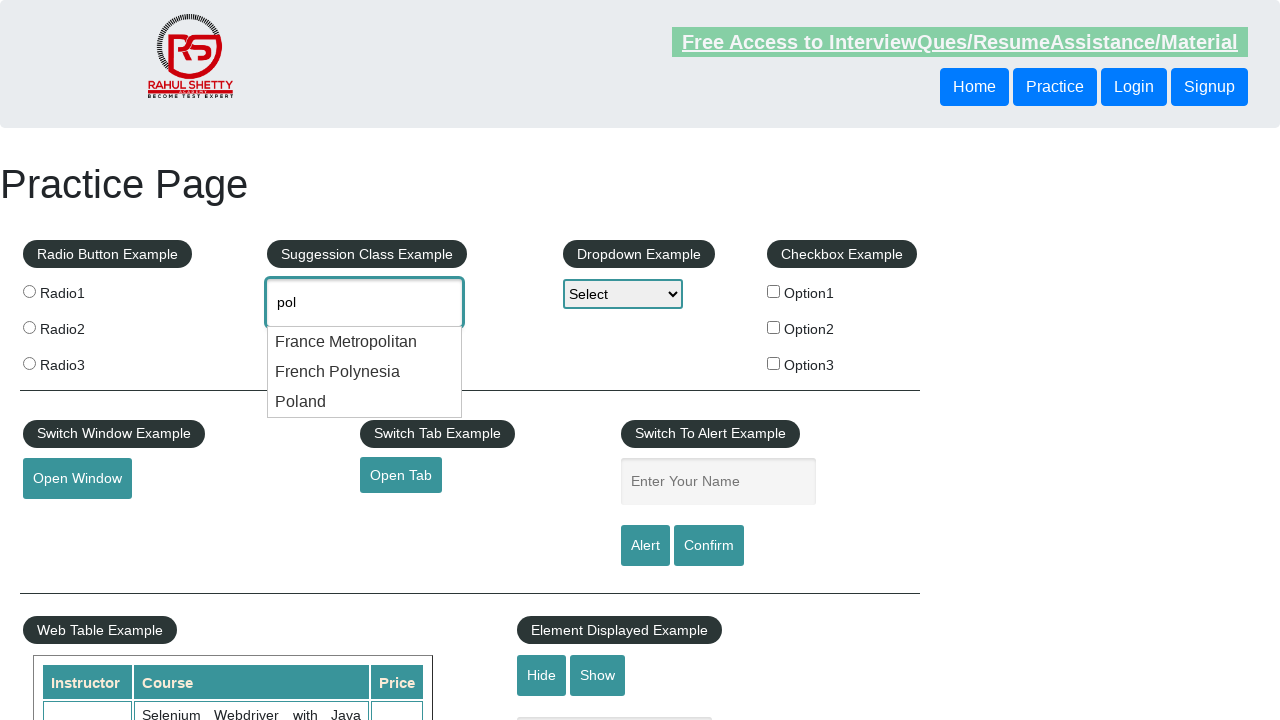

Retrieved all country options from dropdown
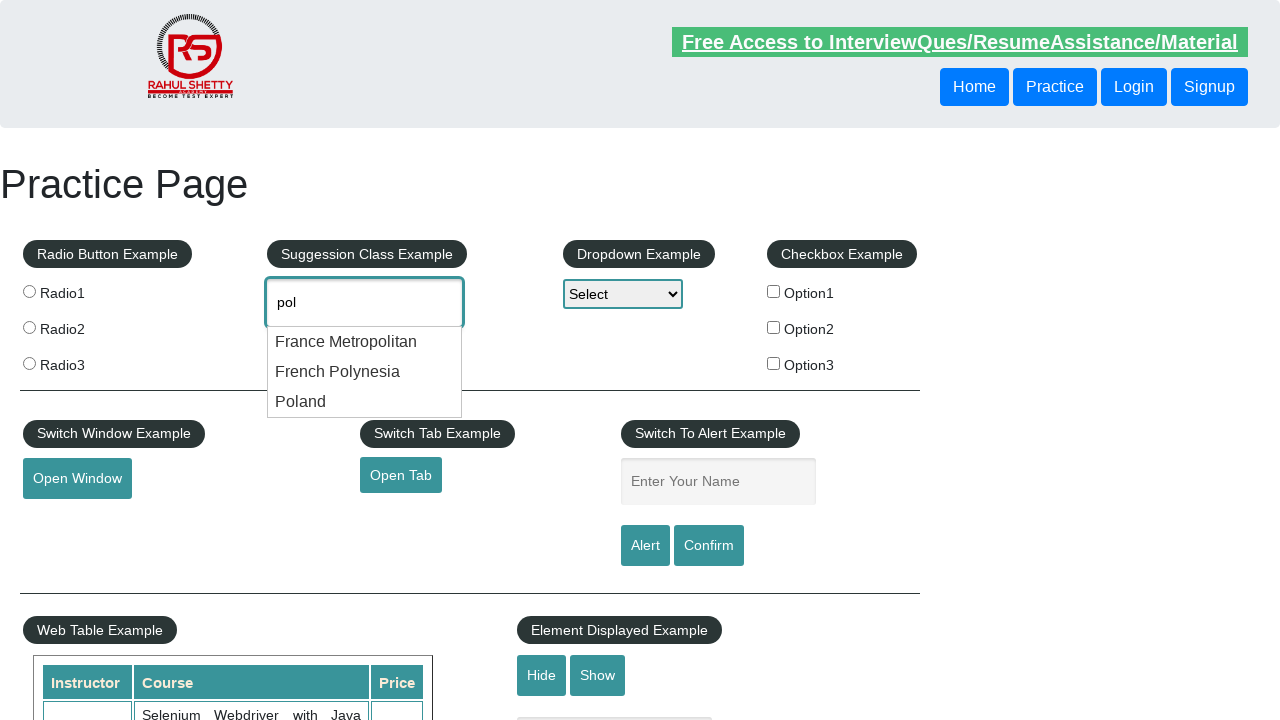

Selected 'Poland' from the dropdown options
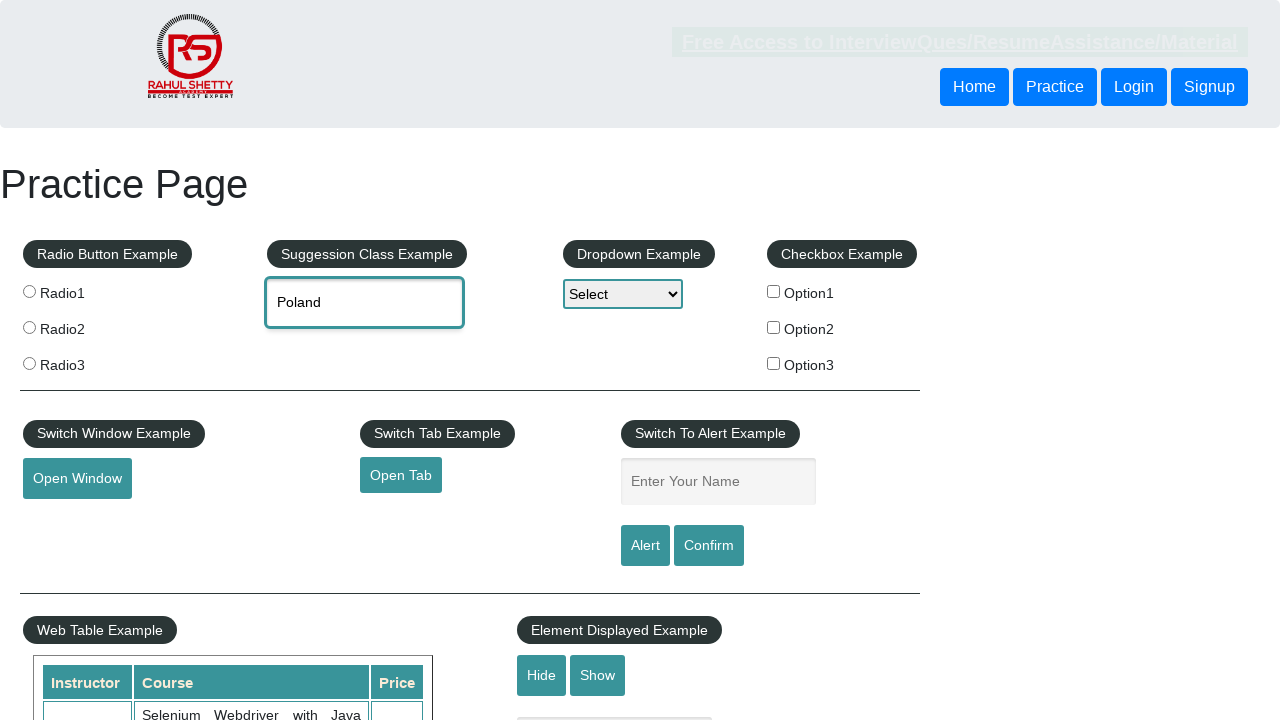

Verified that autocomplete field contains 'Poland'
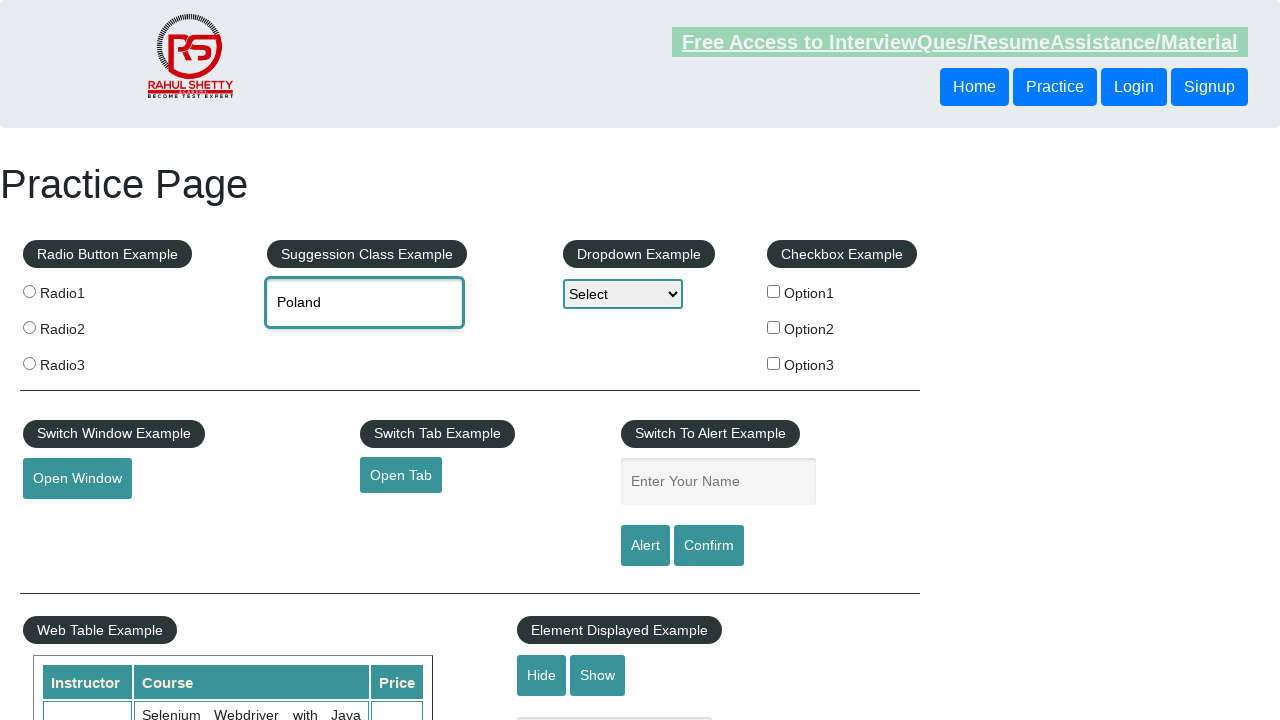

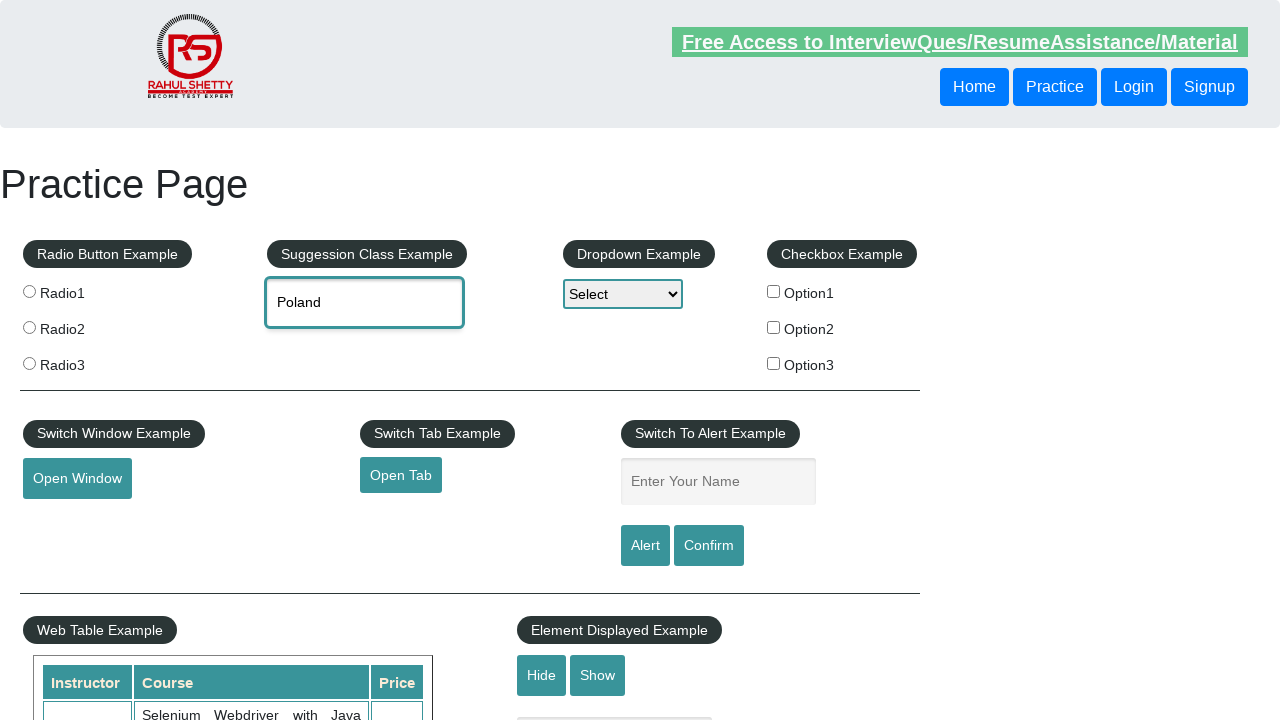